Tests complete sign-up flow by entering both username and password, submitting the form, and handling the result

Starting URL: https://www.demoblaze.com/

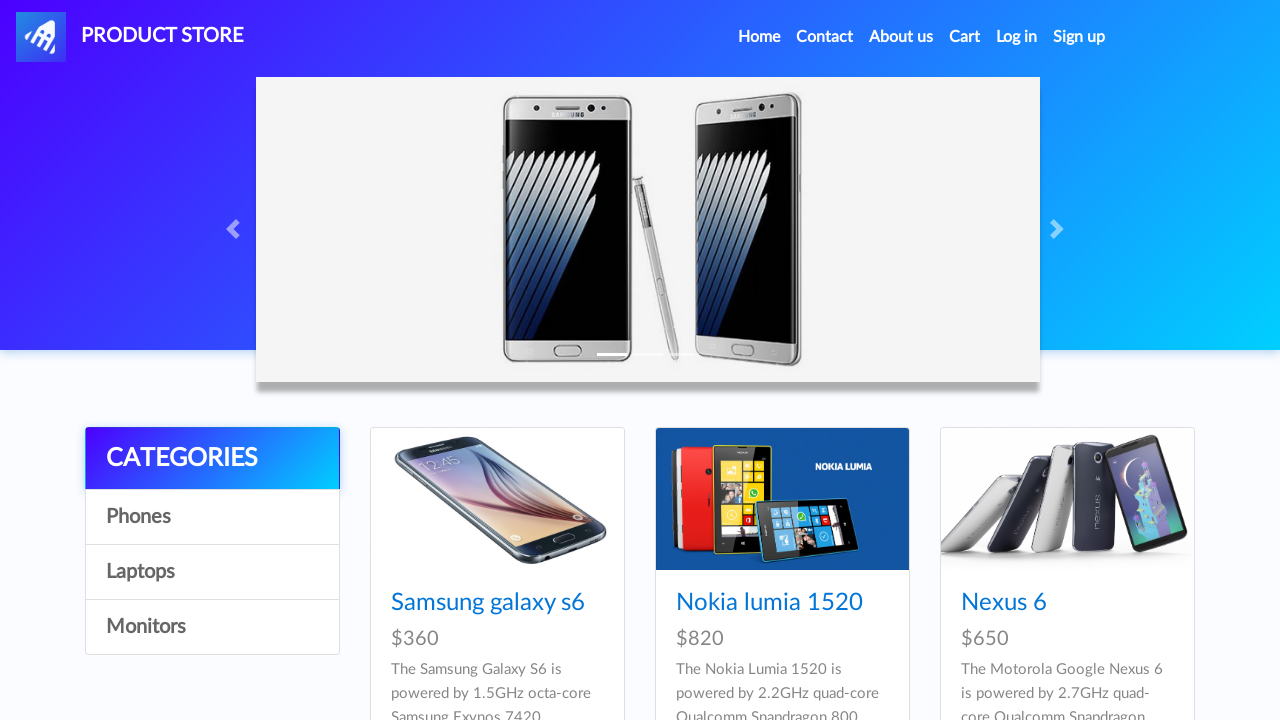

Clicked sign-up link in navbar at (1079, 37) on #signin2
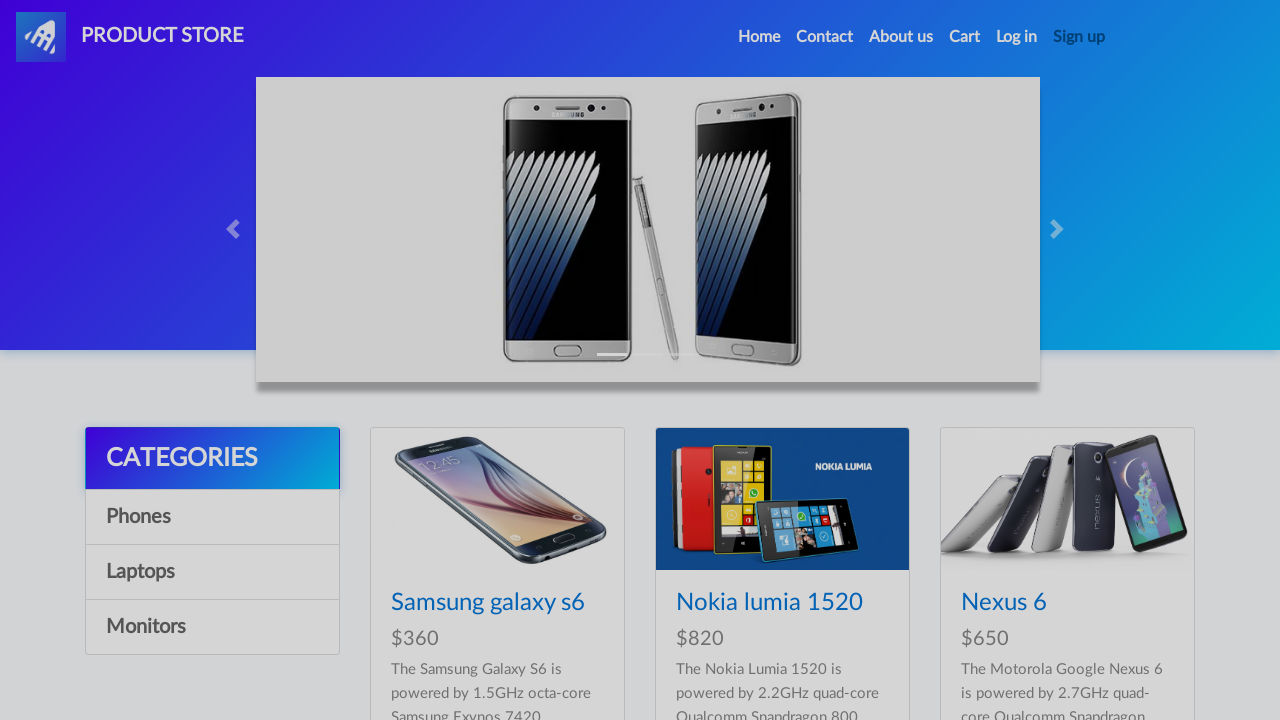

Sign-up modal appeared and became visible
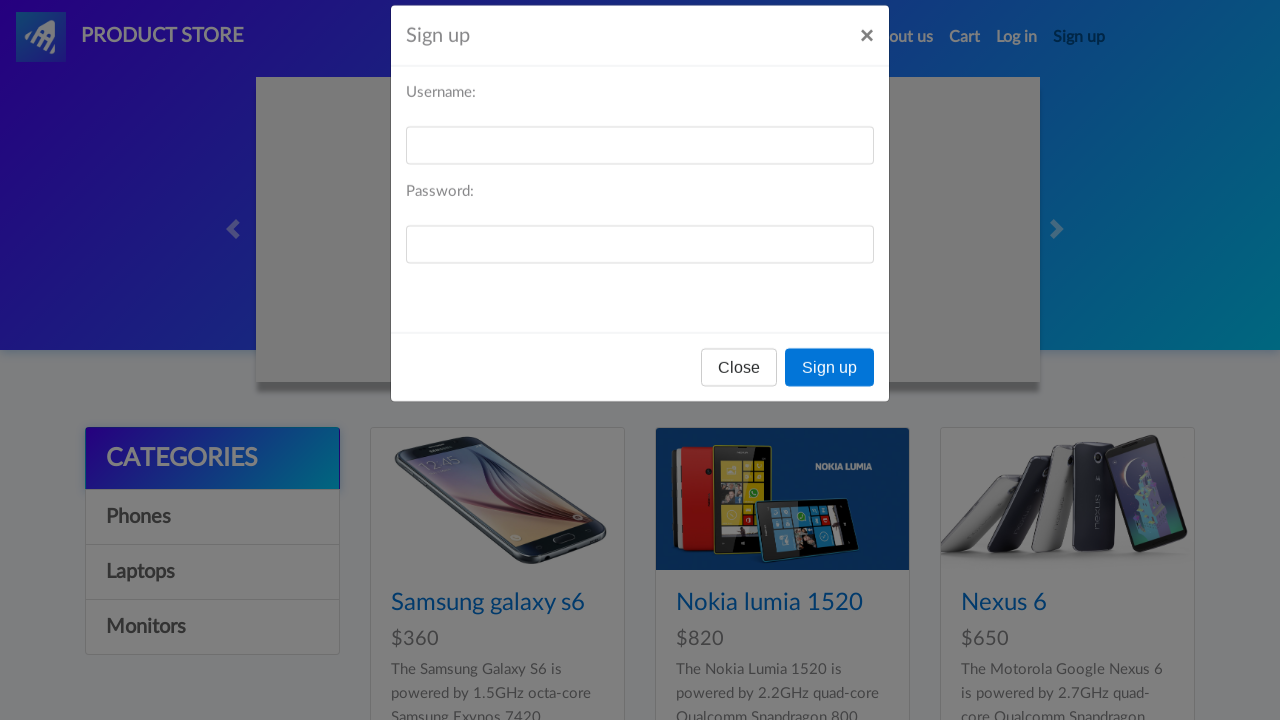

Filled username field with 'newuser_test2024' on #sign-username
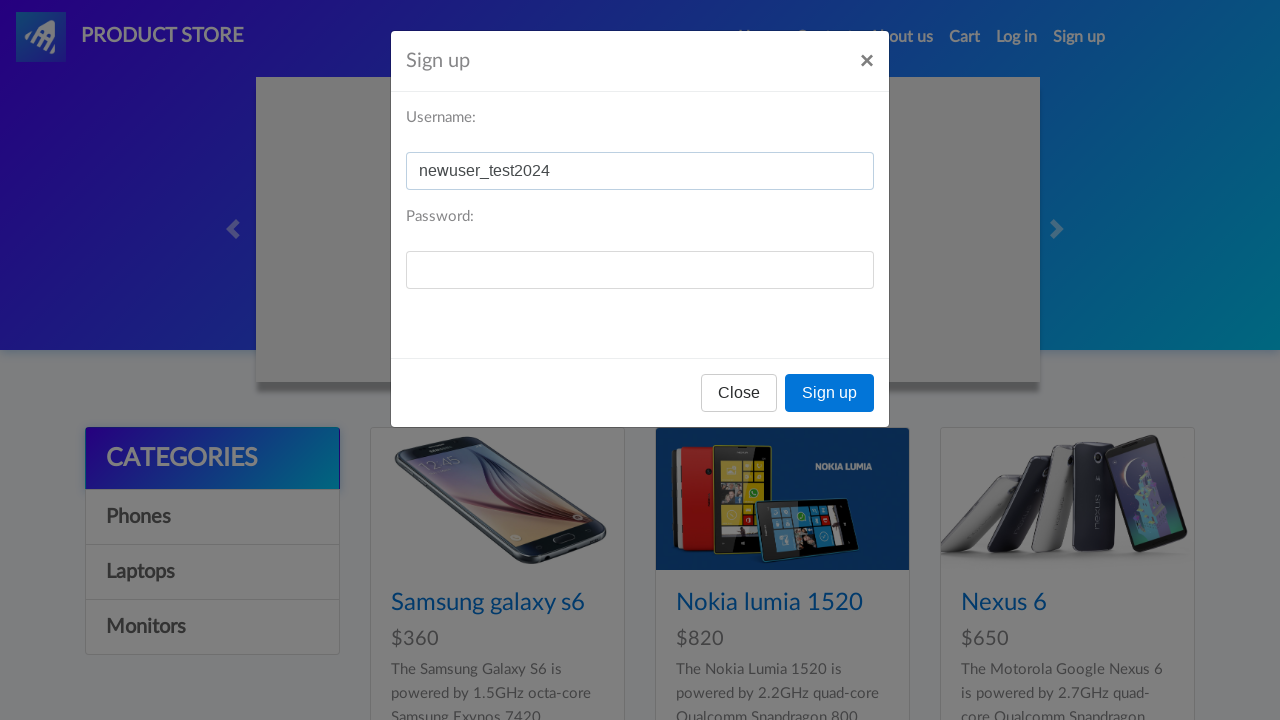

Filled password field with 'testpassword789' on #sign-password
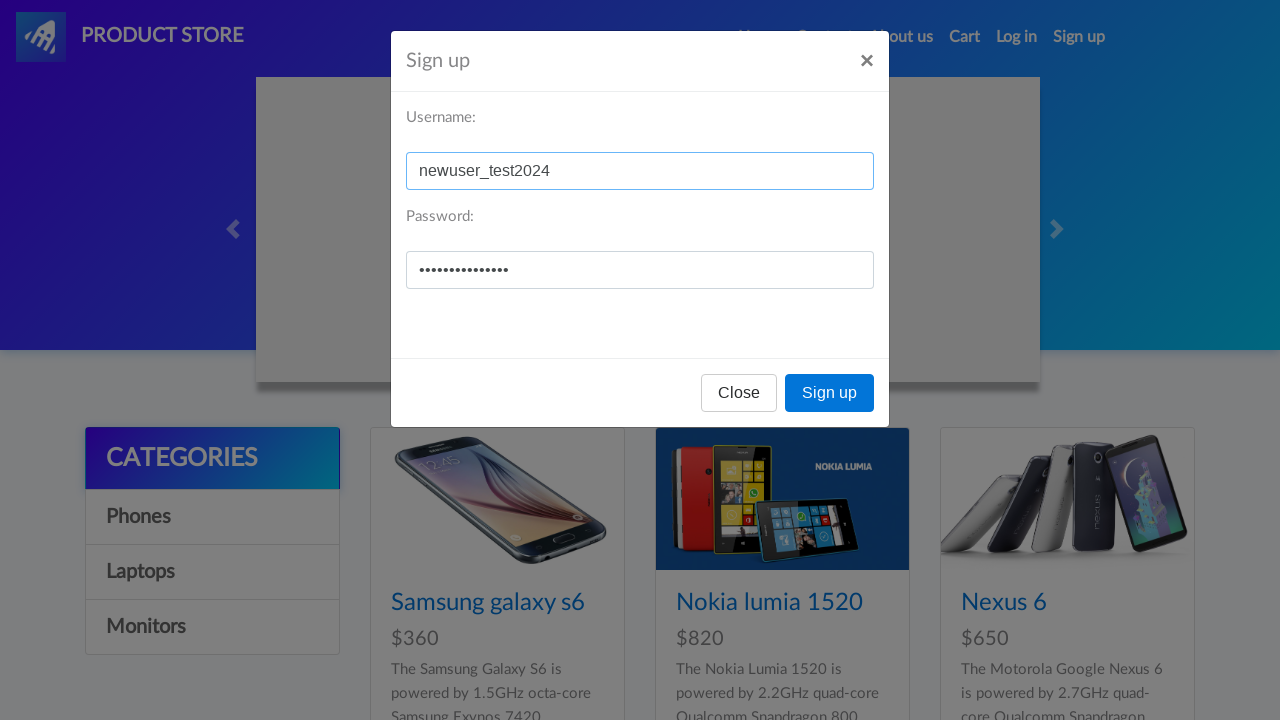

Clicked Sign up button to submit form at (830, 393) on button[onclick='register()']
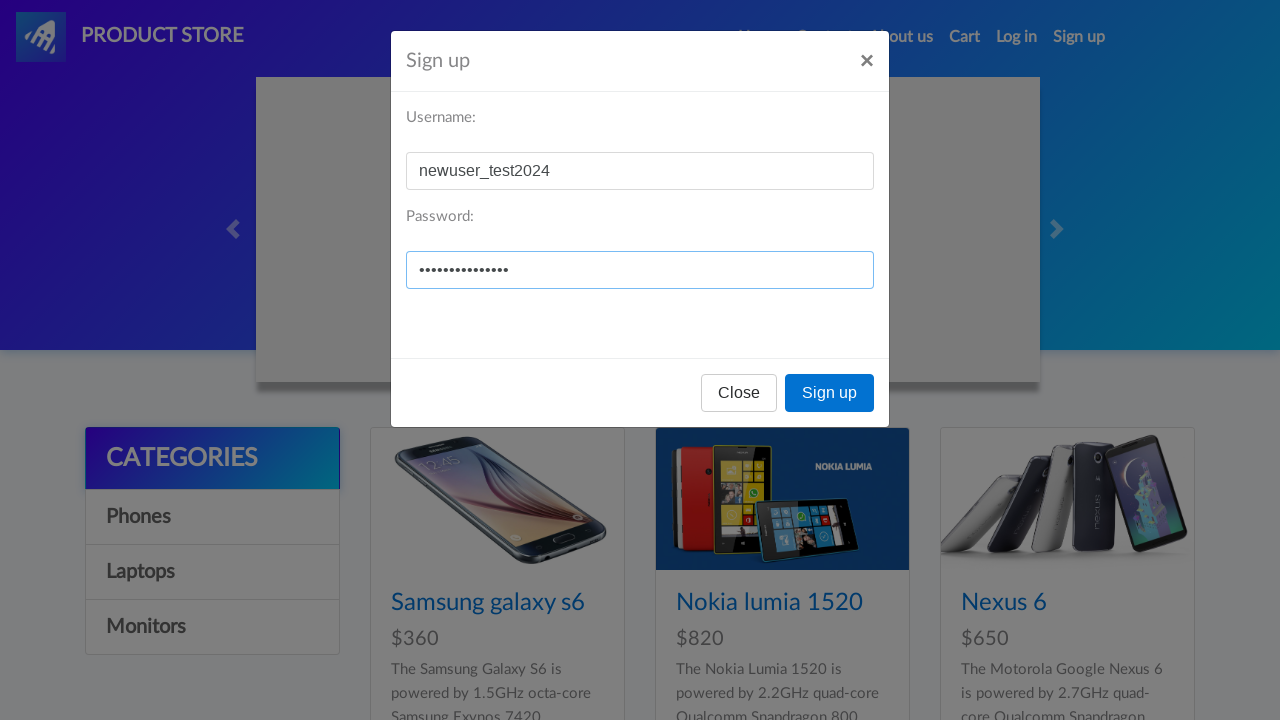

Set up dialog handler to accept any alert
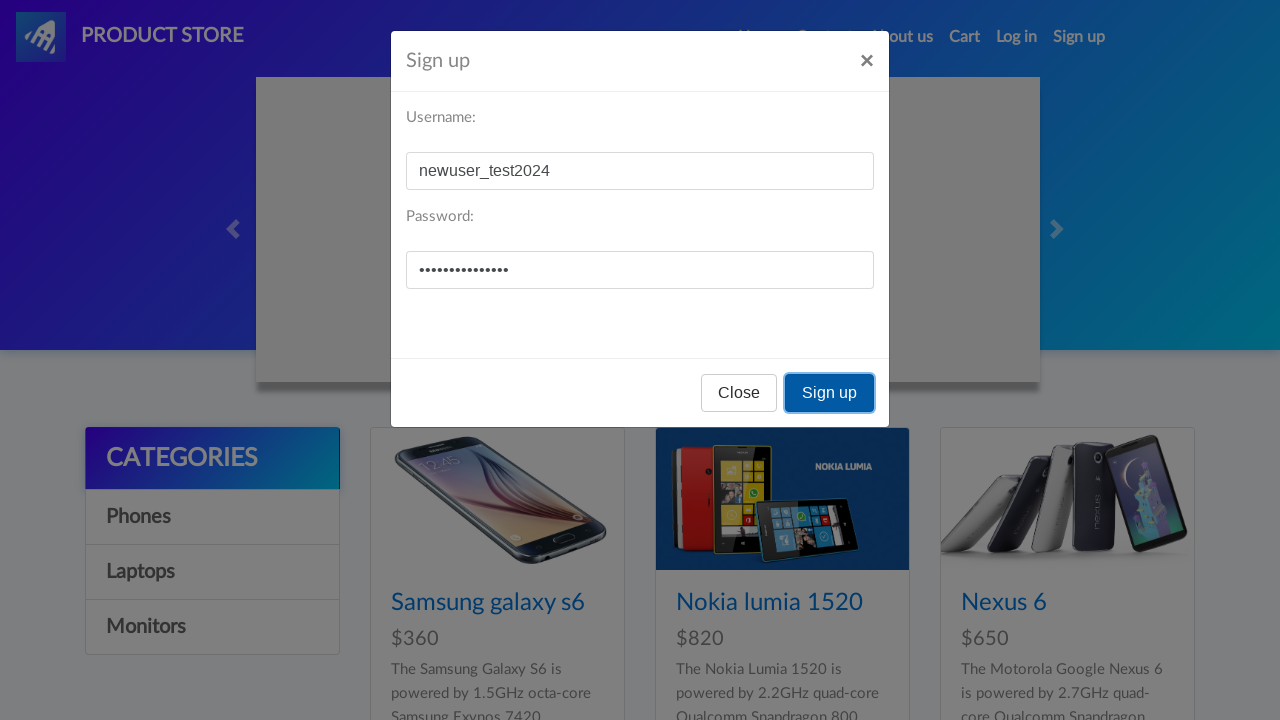

Waited 1 second for dialog to appear and be handled
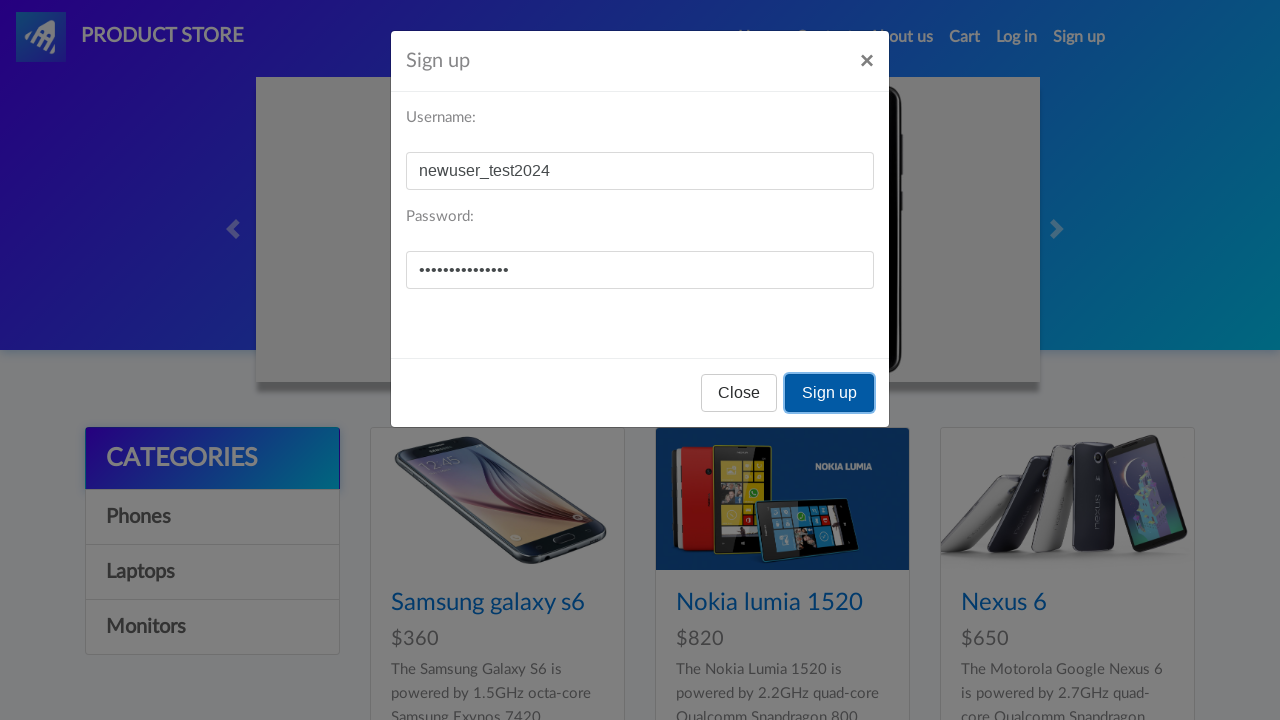

Clicked X button to close sign-up modal at (867, 61) on #signInModal .close
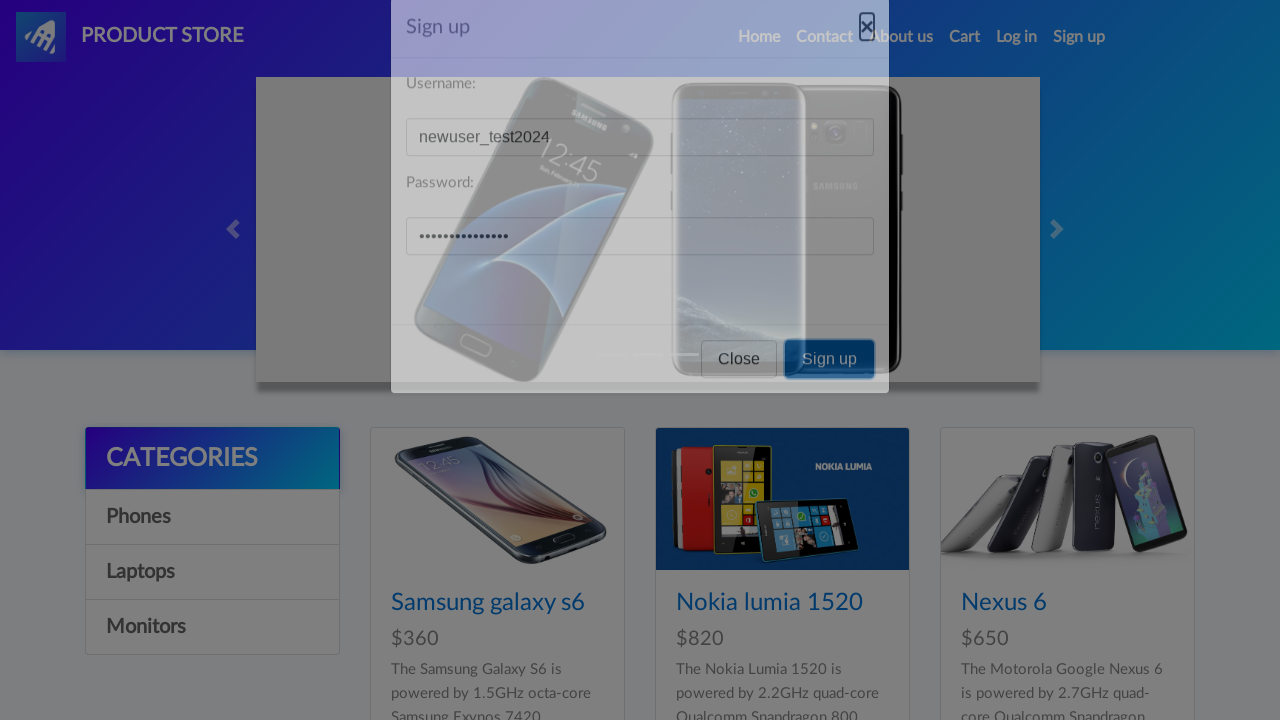

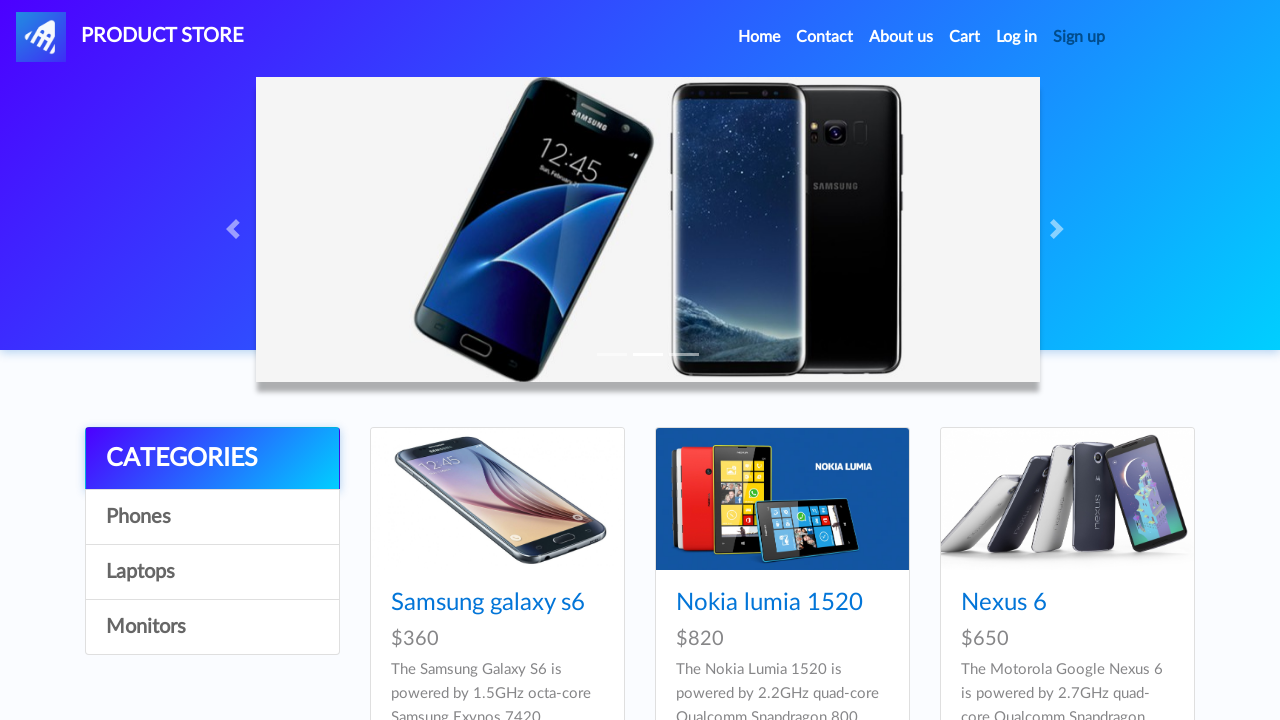